Tests passenger dropdown functionality by opening the dropdown, incrementing the adult count 4 times to reach 5 adults, then closing and verifying the selection

Starting URL: https://rahulshettyacademy.com/dropdownsPractise/

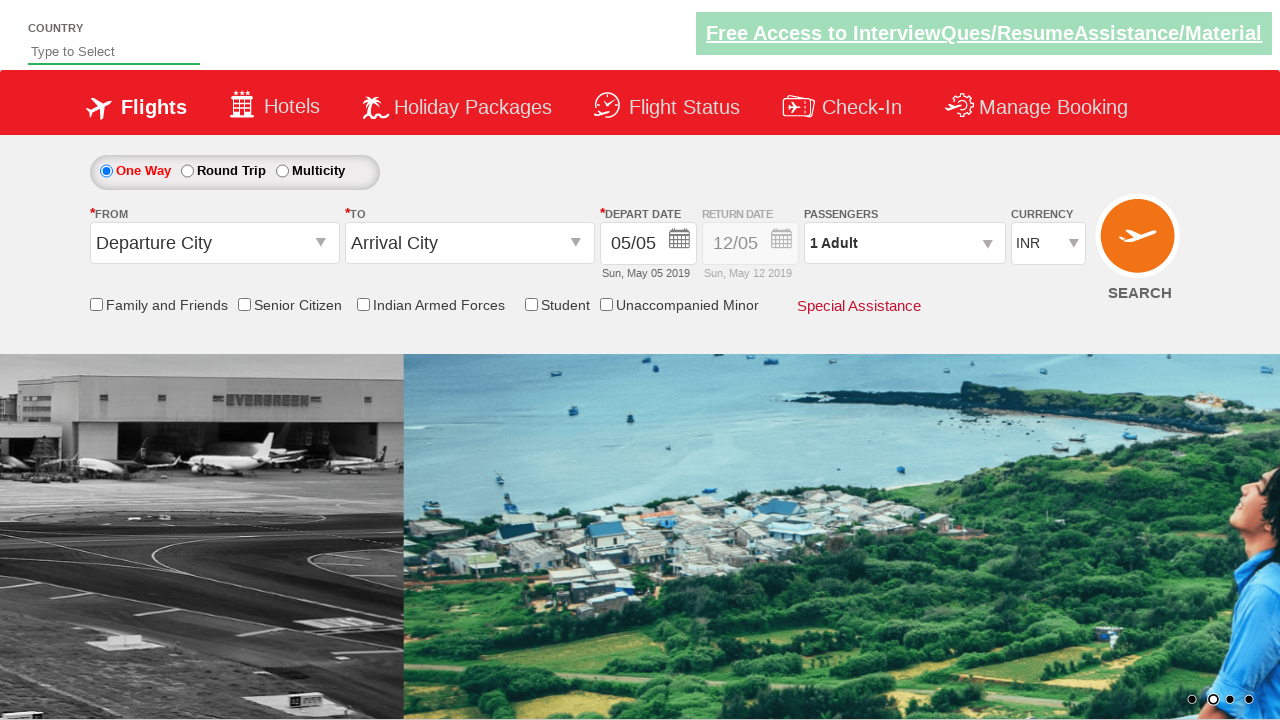

Clicked on passenger info dropdown to open it at (904, 243) on #divpaxinfo
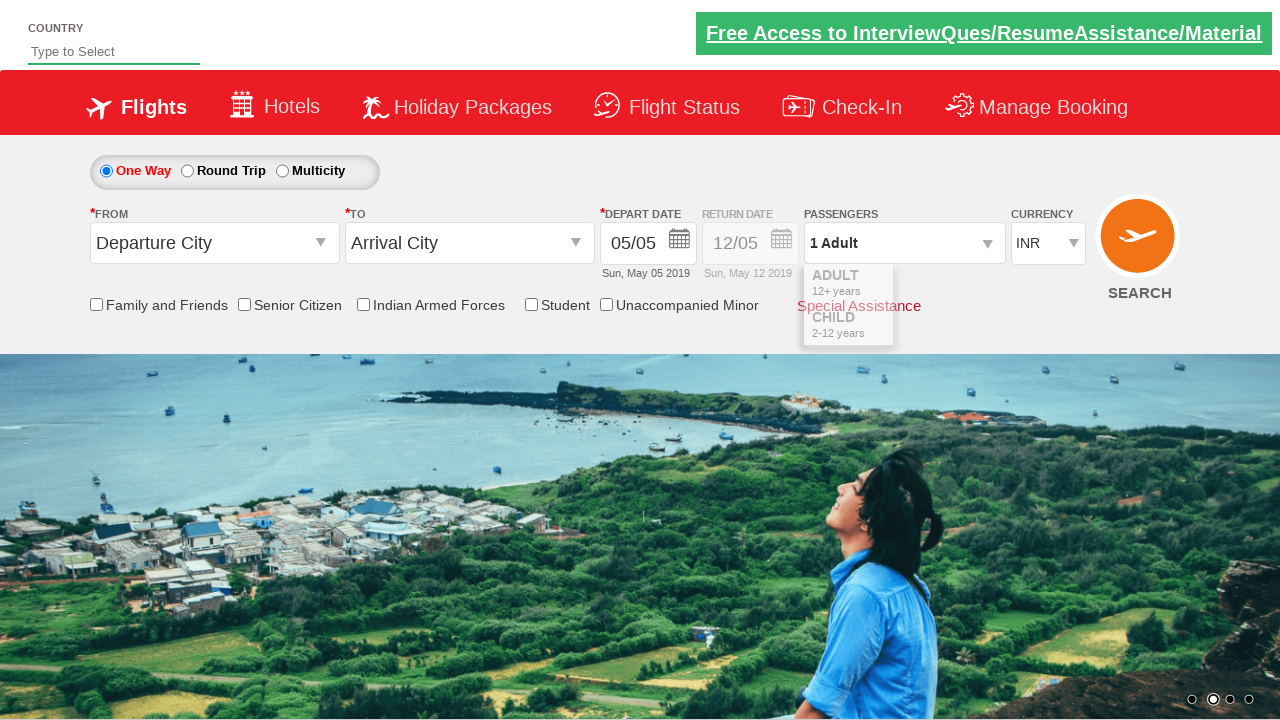

Waited for dropdown to be visible
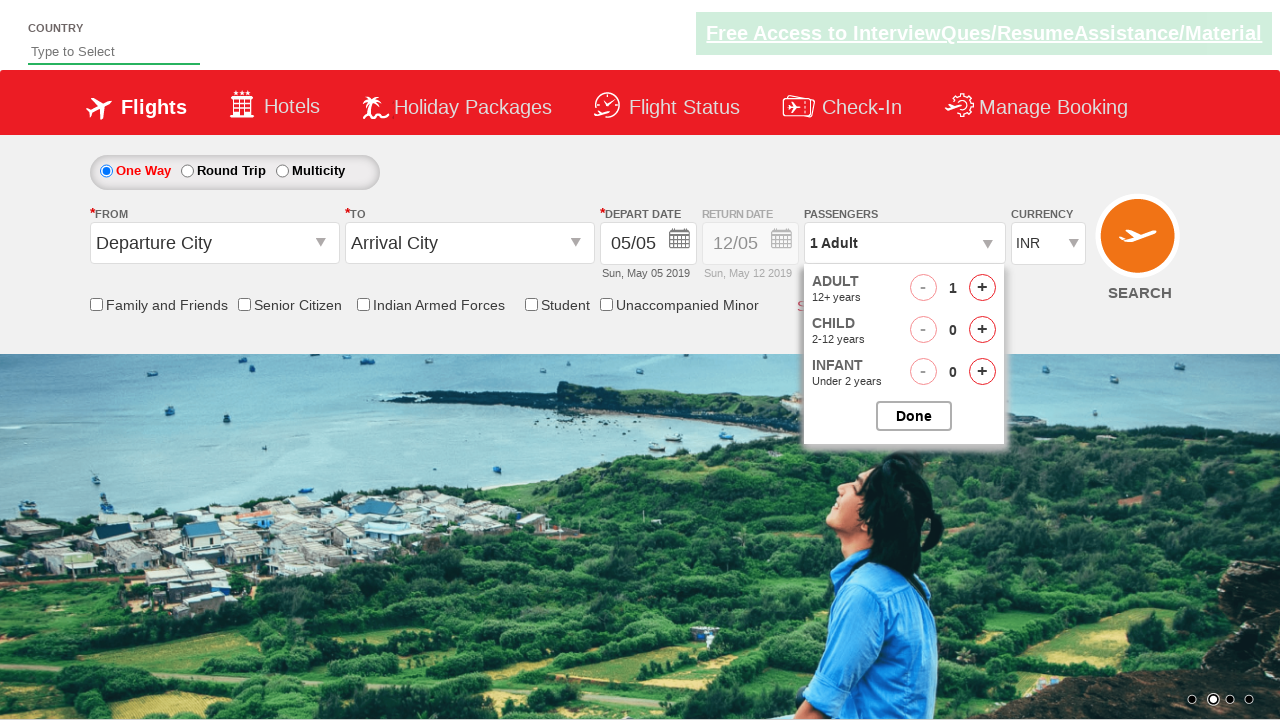

Incremented adult count (iteration 1 of 4) at (982, 288) on #hrefIncAdt
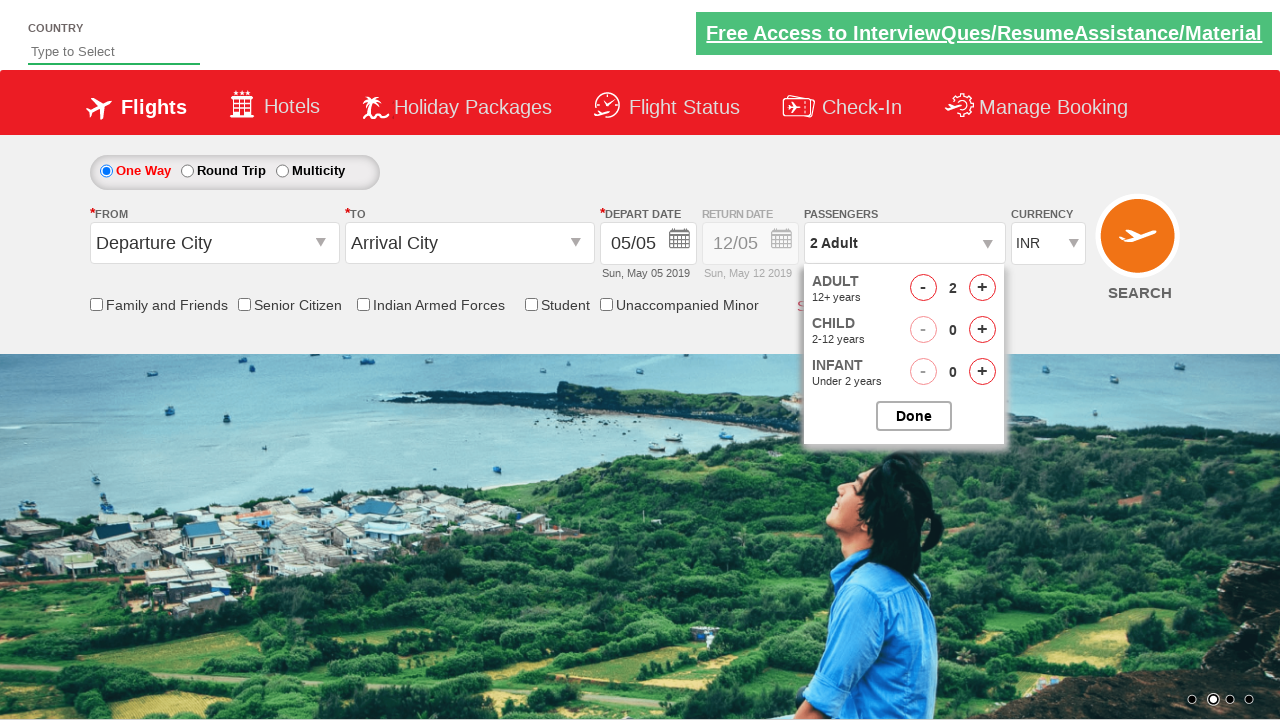

Incremented adult count (iteration 2 of 4) at (982, 288) on #hrefIncAdt
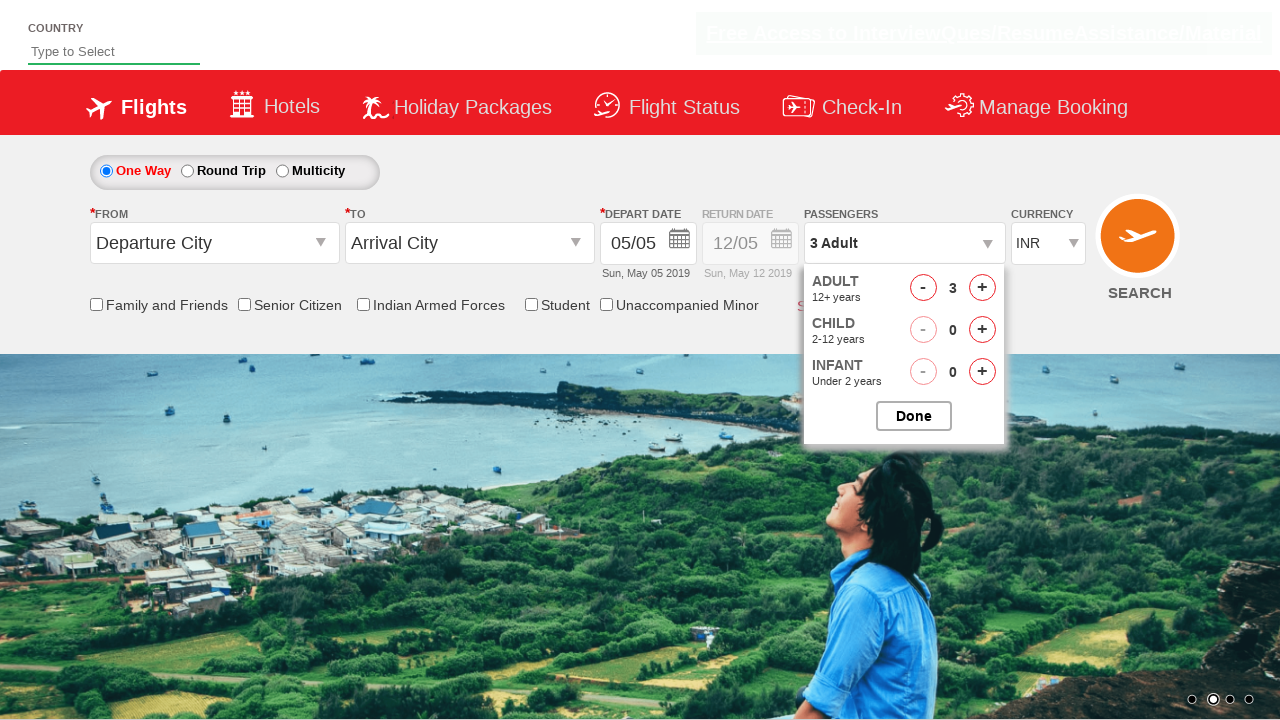

Incremented adult count (iteration 3 of 4) at (982, 288) on #hrefIncAdt
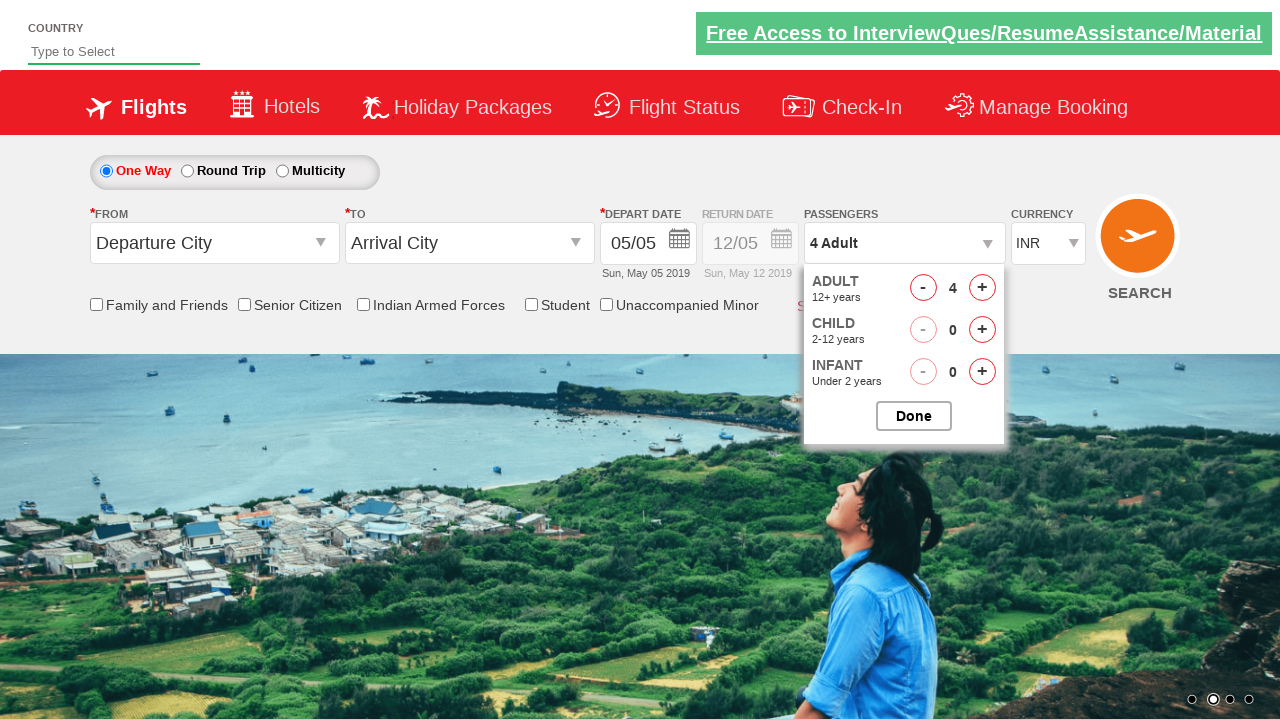

Incremented adult count (iteration 4 of 4) at (982, 288) on #hrefIncAdt
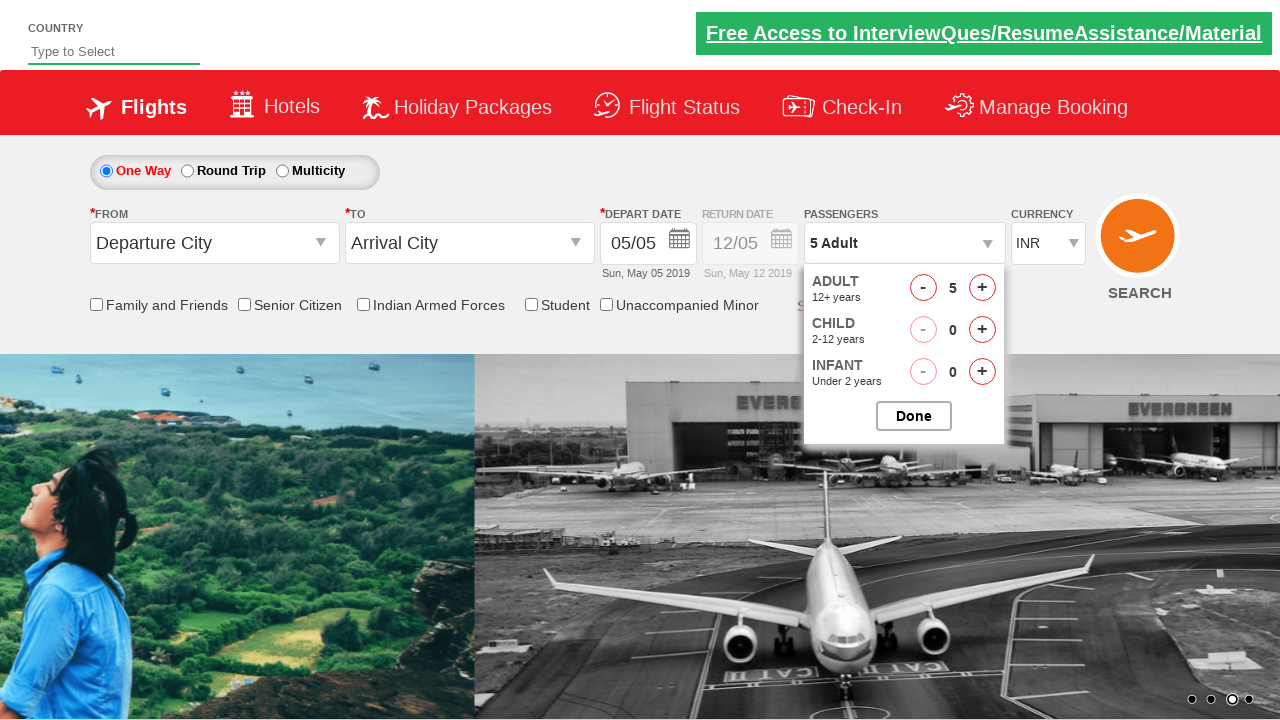

Closed the passenger options dropdown at (914, 416) on #btnclosepaxoption
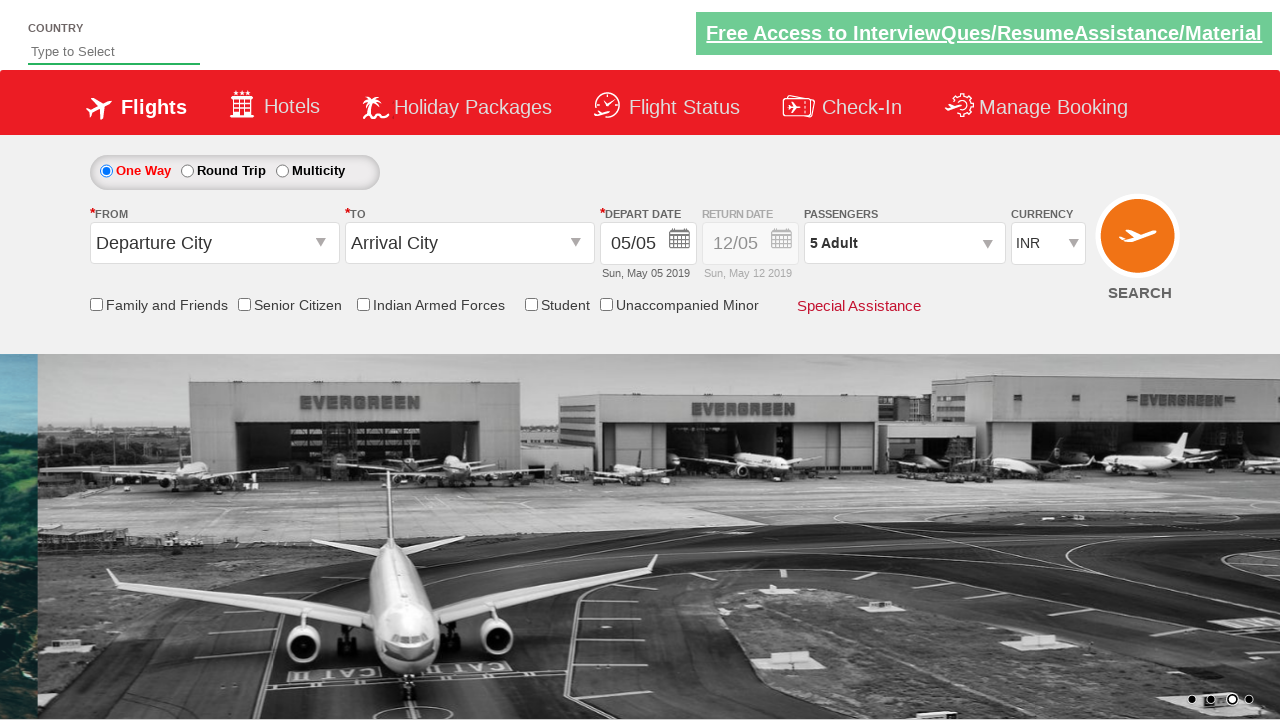

Verified dropdown displays '5 Adult'
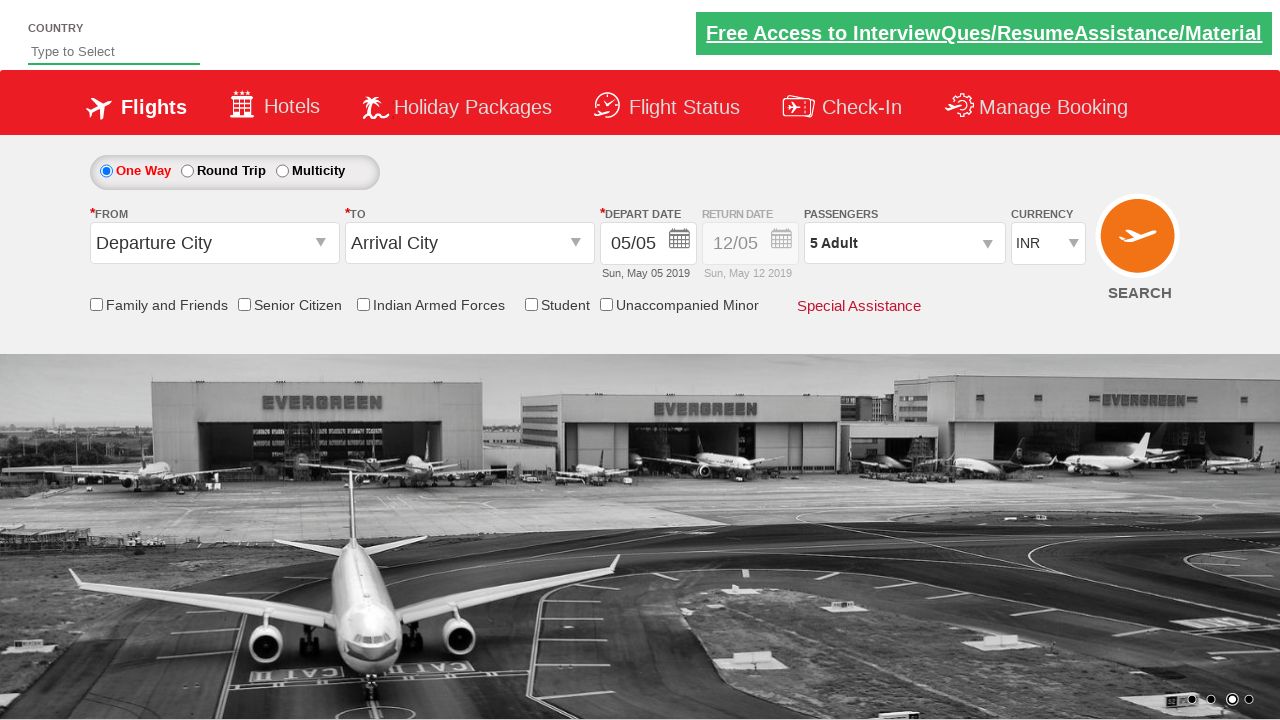

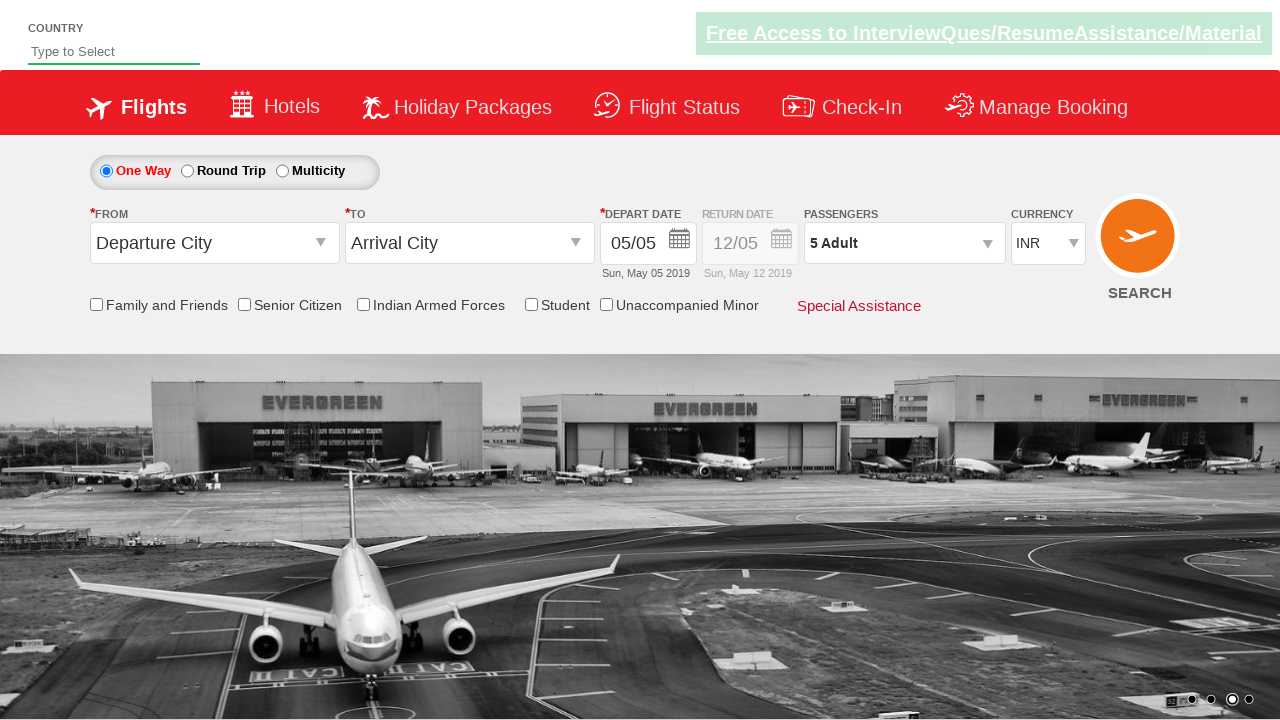